Tests the e-commerce checkout flow by searching for products, adding a specific product (Carrot) to cart, and proceeding through checkout to place an order

Starting URL: https://rahulshettyacademy.com/seleniumPractise/#/

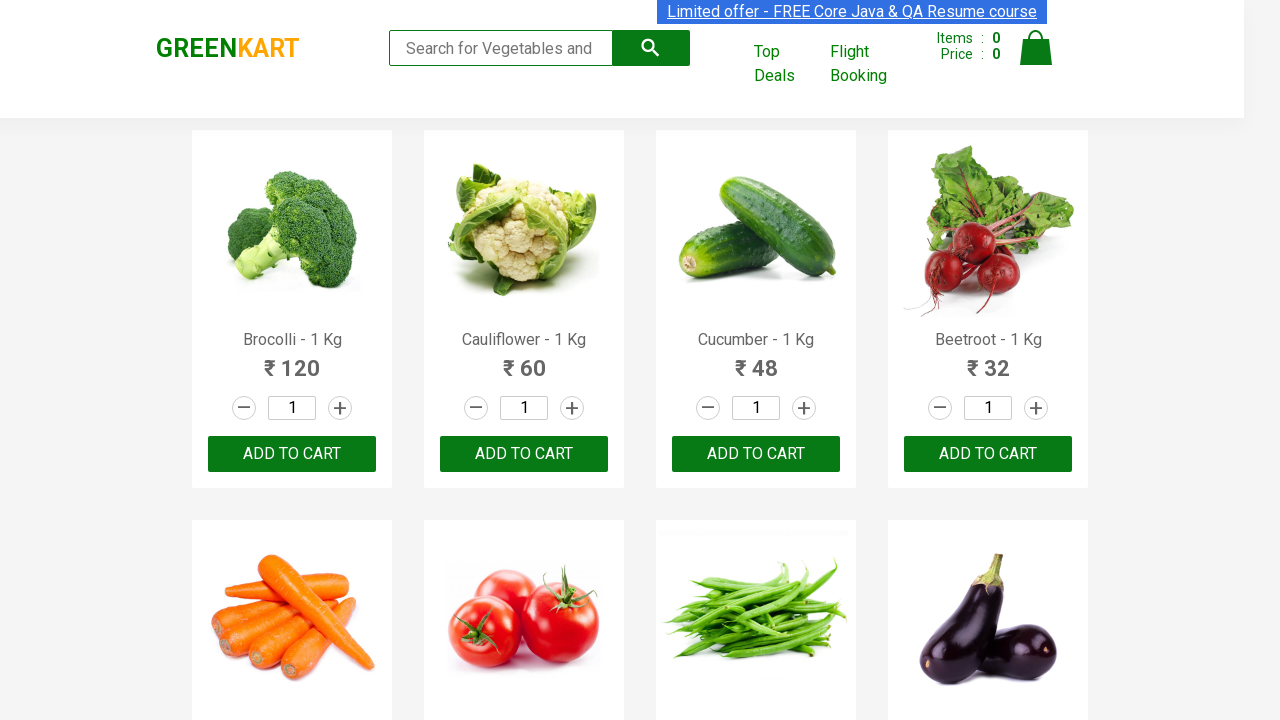

Filled search box with 'ca' to find Carrot product on input[type="search"]
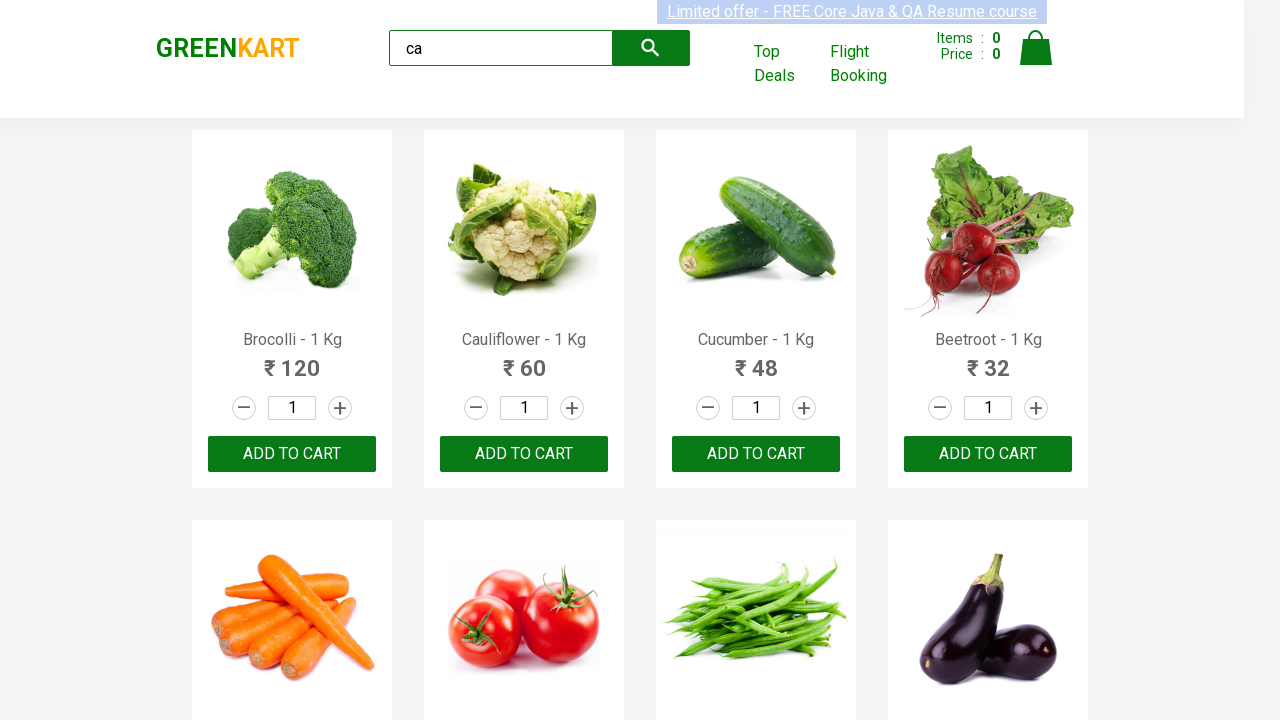

Waited for products to load after search
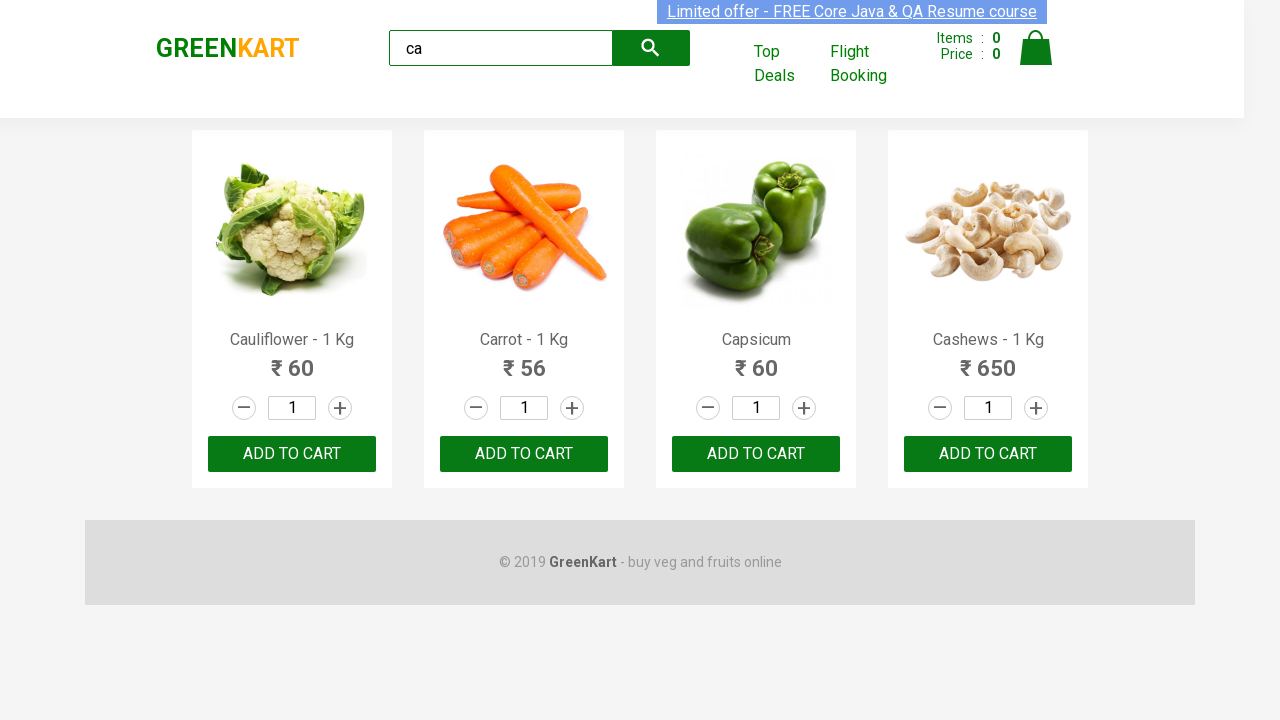

Located all product elements
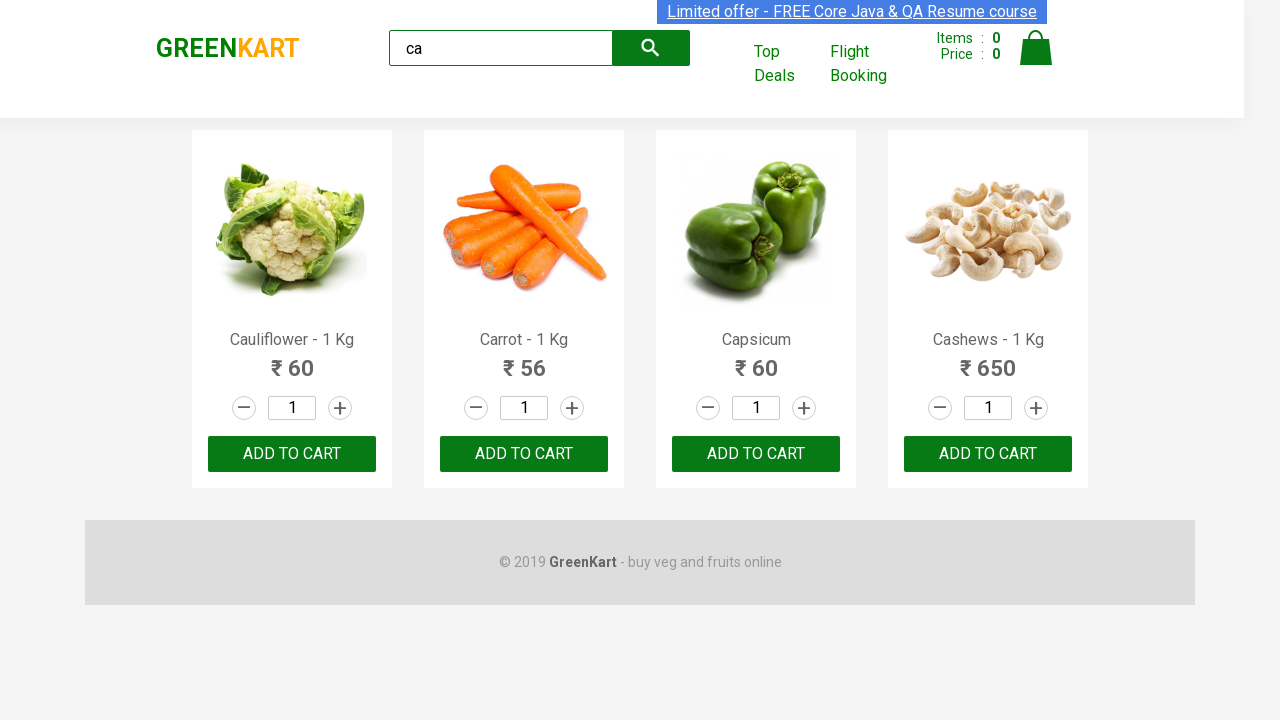

Retrieved product name: Cauliflower - 1 Kg
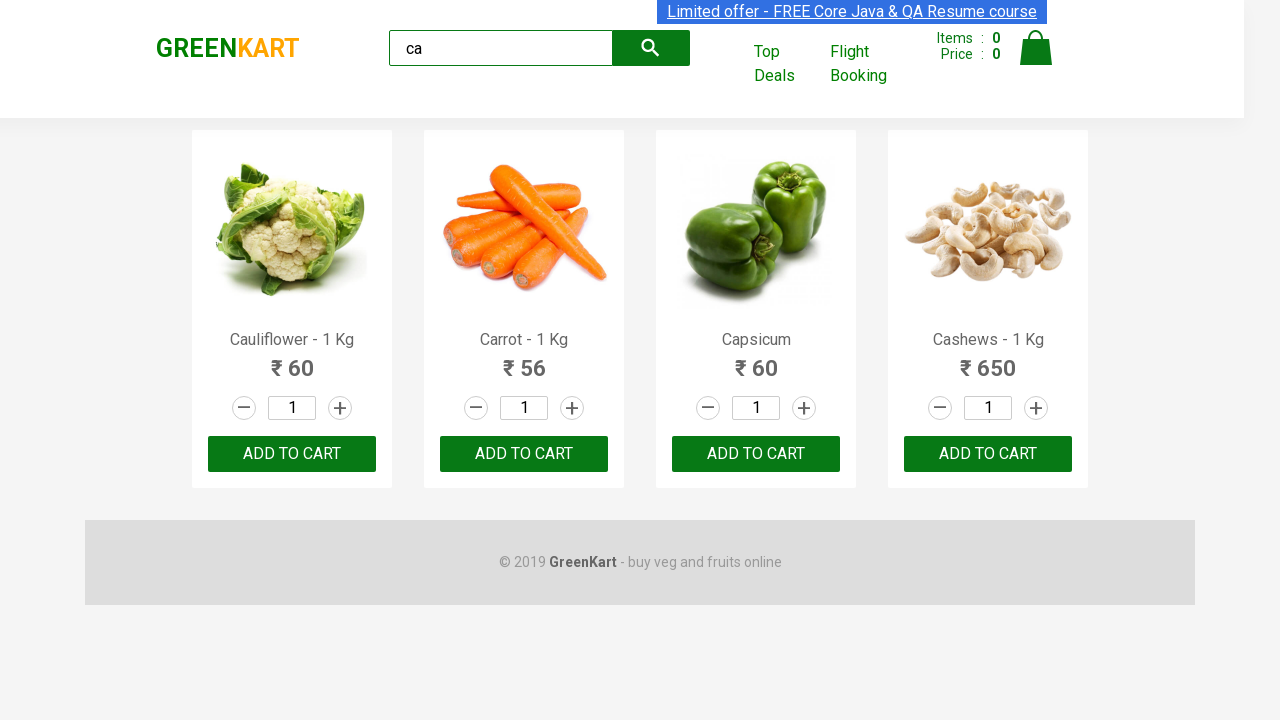

Retrieved product name: Carrot - 1 Kg
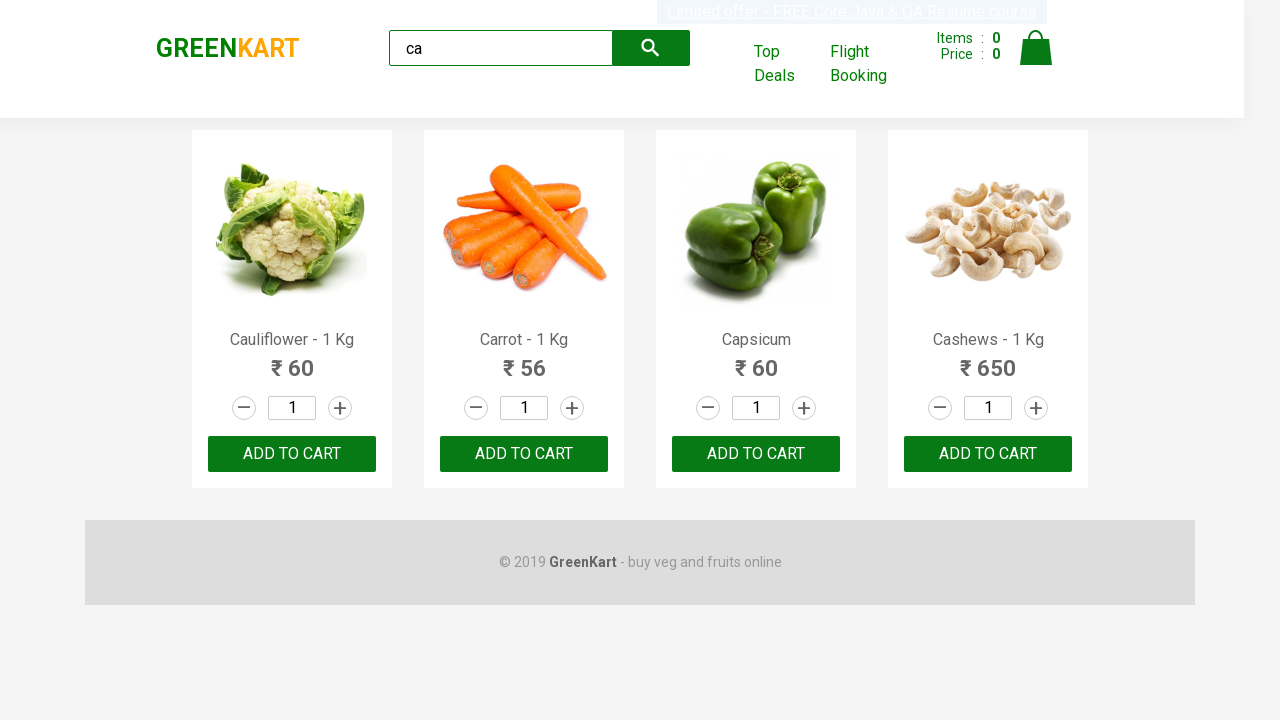

Clicked Add to Cart button for Carrot product at (524, 454) on .products .product >> nth=1 >> button
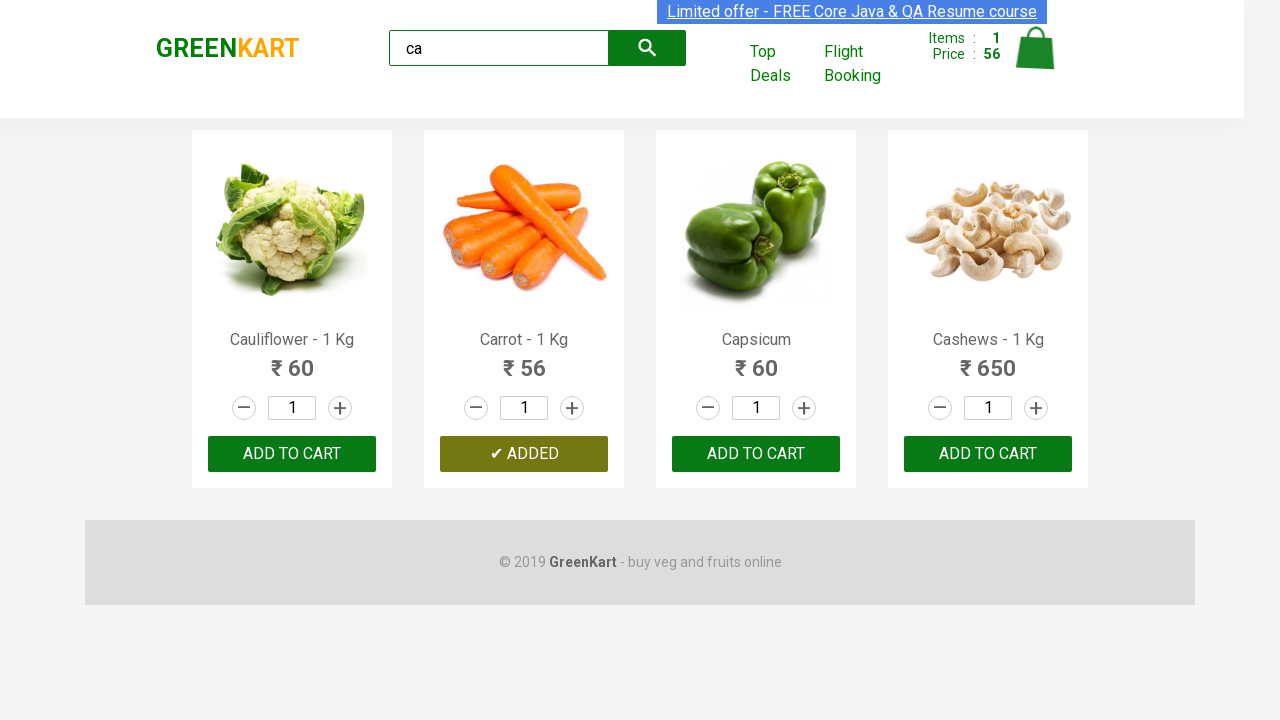

Retrieved product name: Capsicum
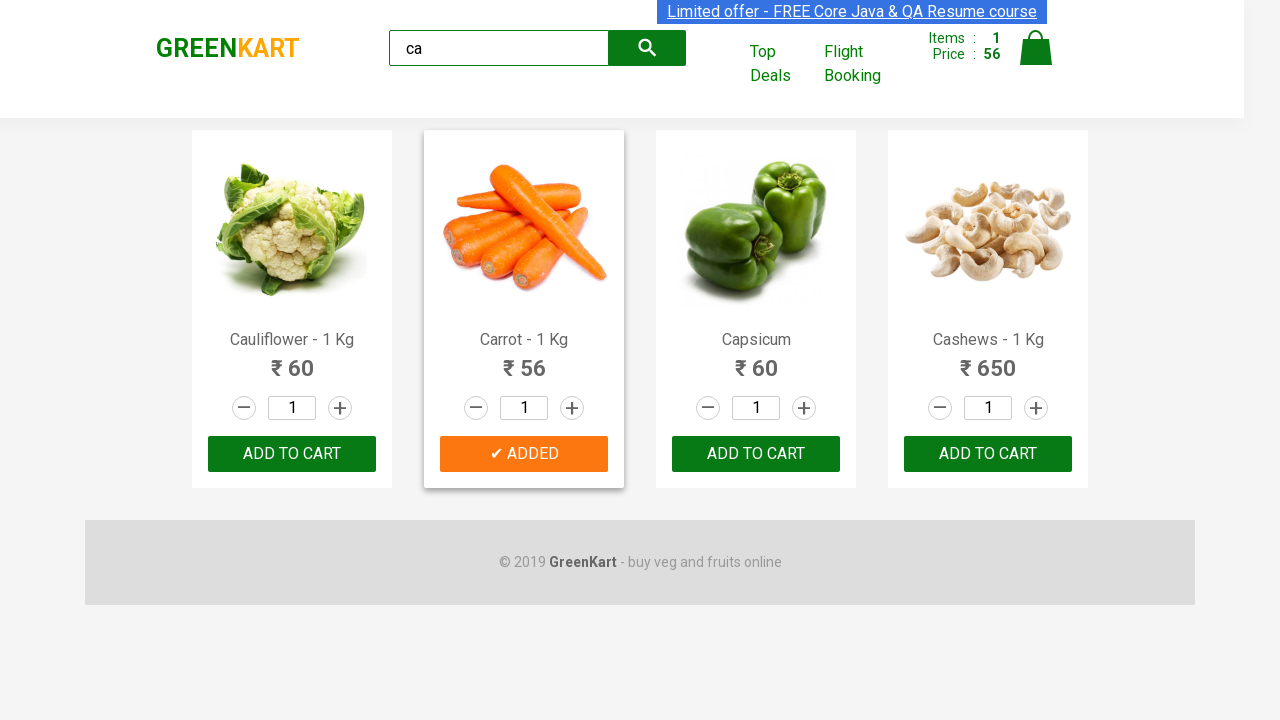

Retrieved product name: Cashews - 1 Kg
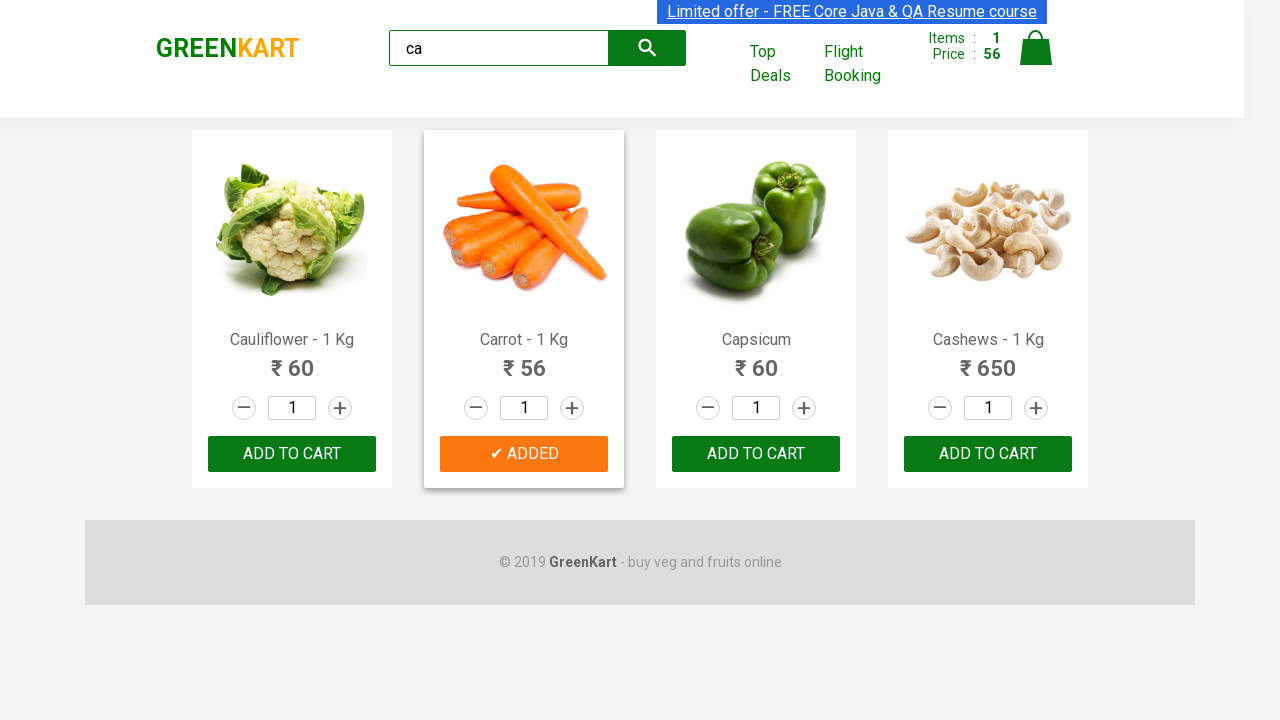

Waited for cart to update after adding product
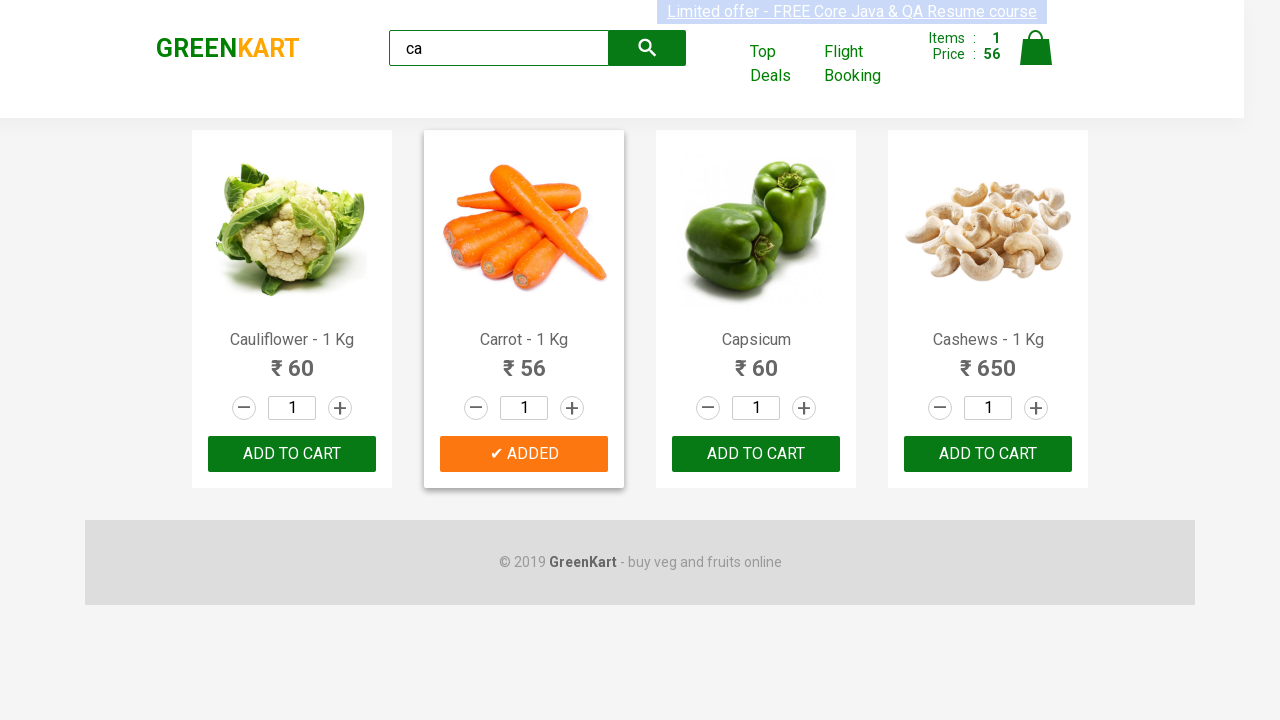

Clicked on cart icon to view cart at (1036, 48) on .cart-icon > img
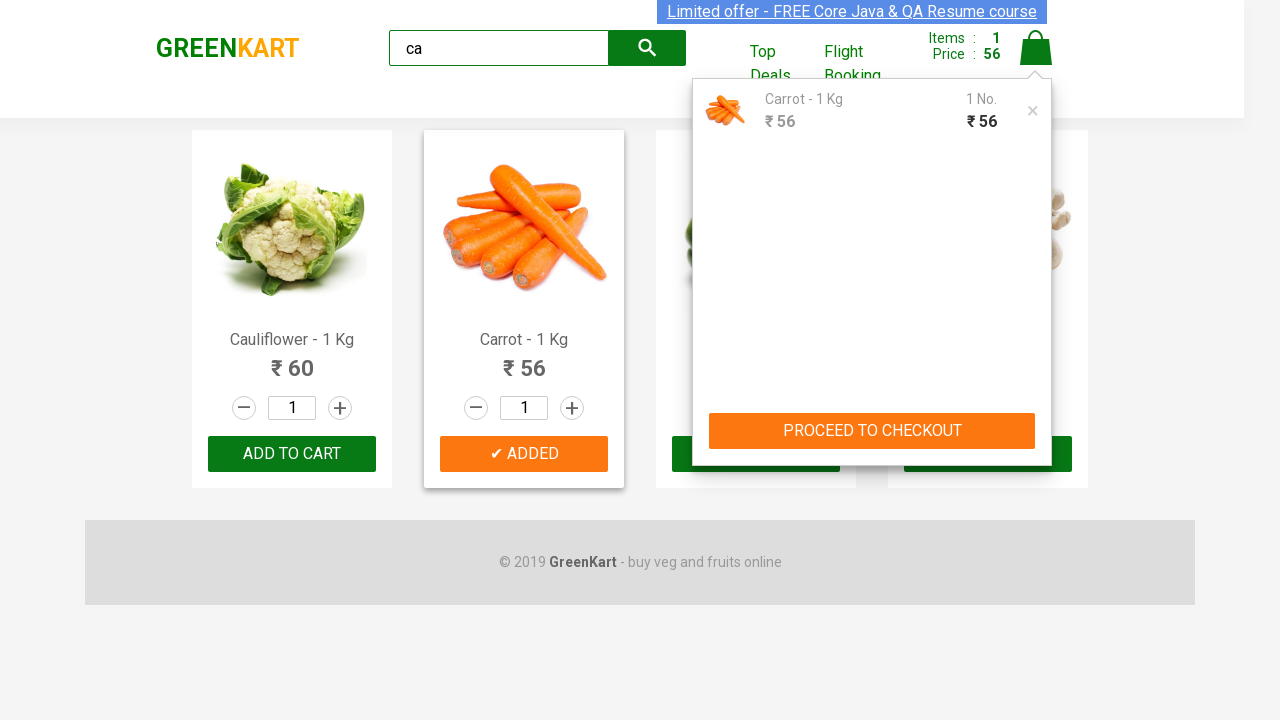

Clicked PROCEED TO CHECKOUT button at (872, 431) on button[type="button"]:has-text("PROCEED TO CHECKOUT")
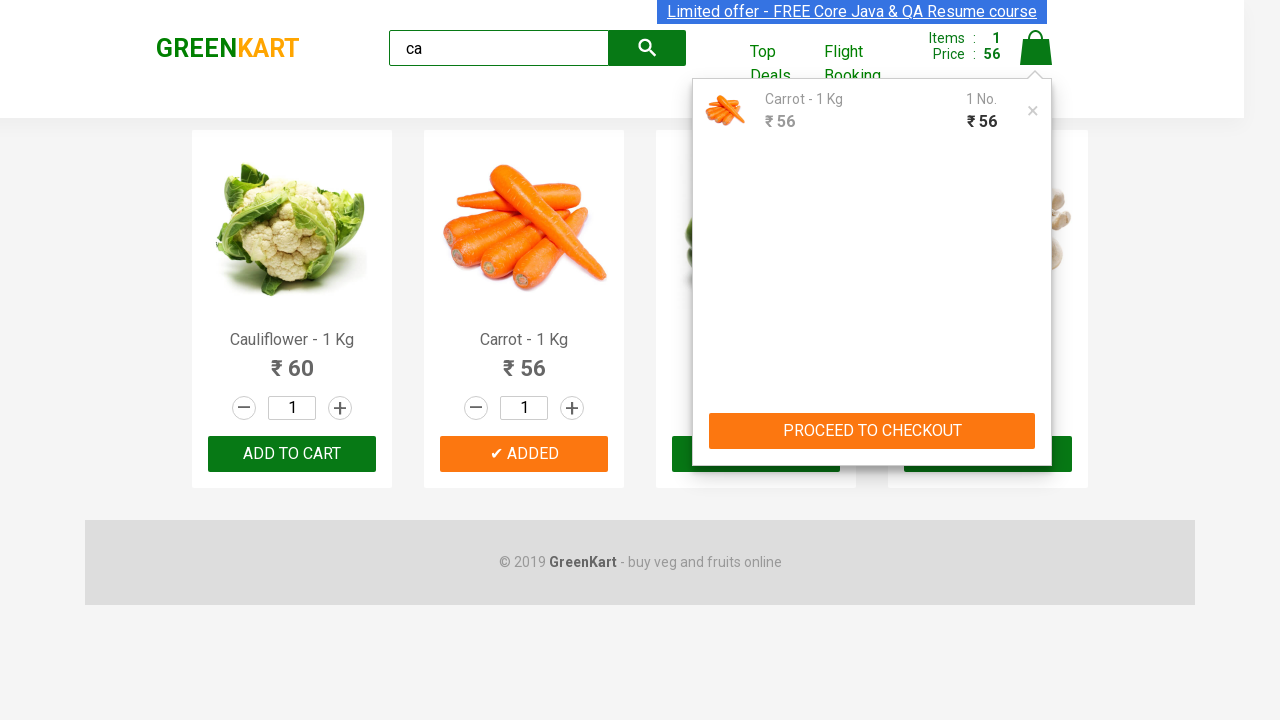

Clicked Place Order button to complete checkout at (1036, 420) on button:has-text("Place Order")
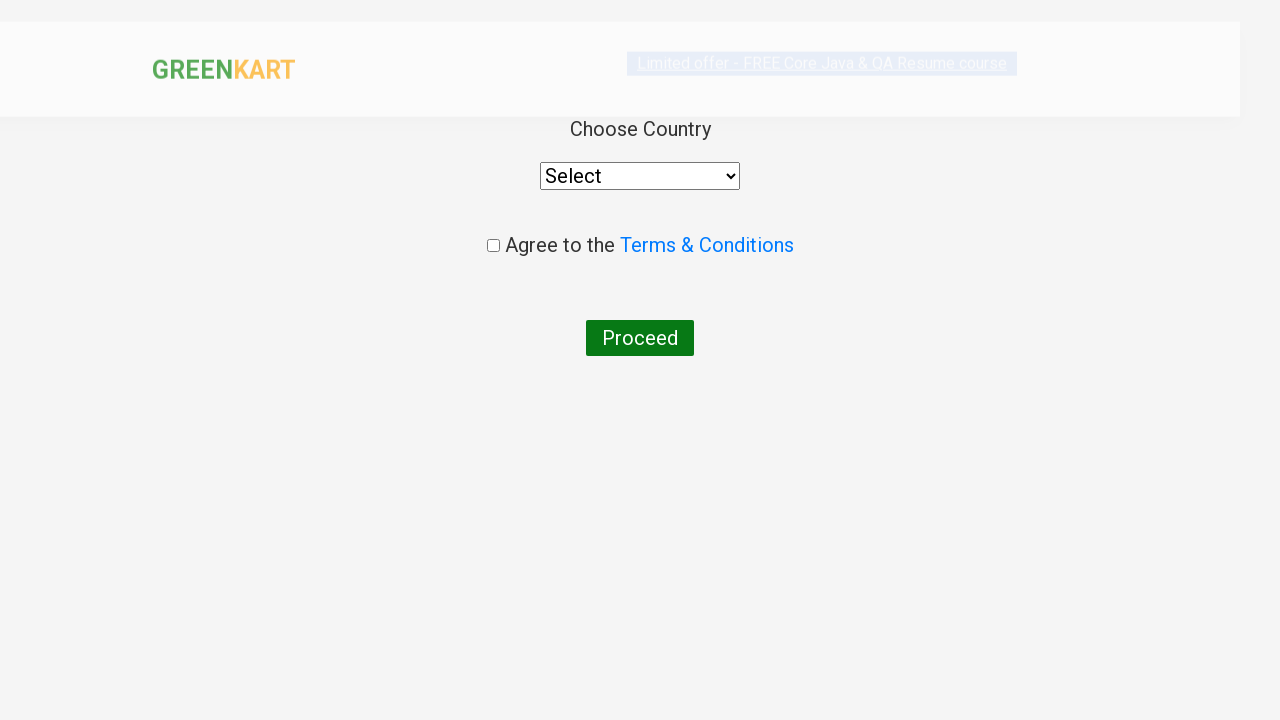

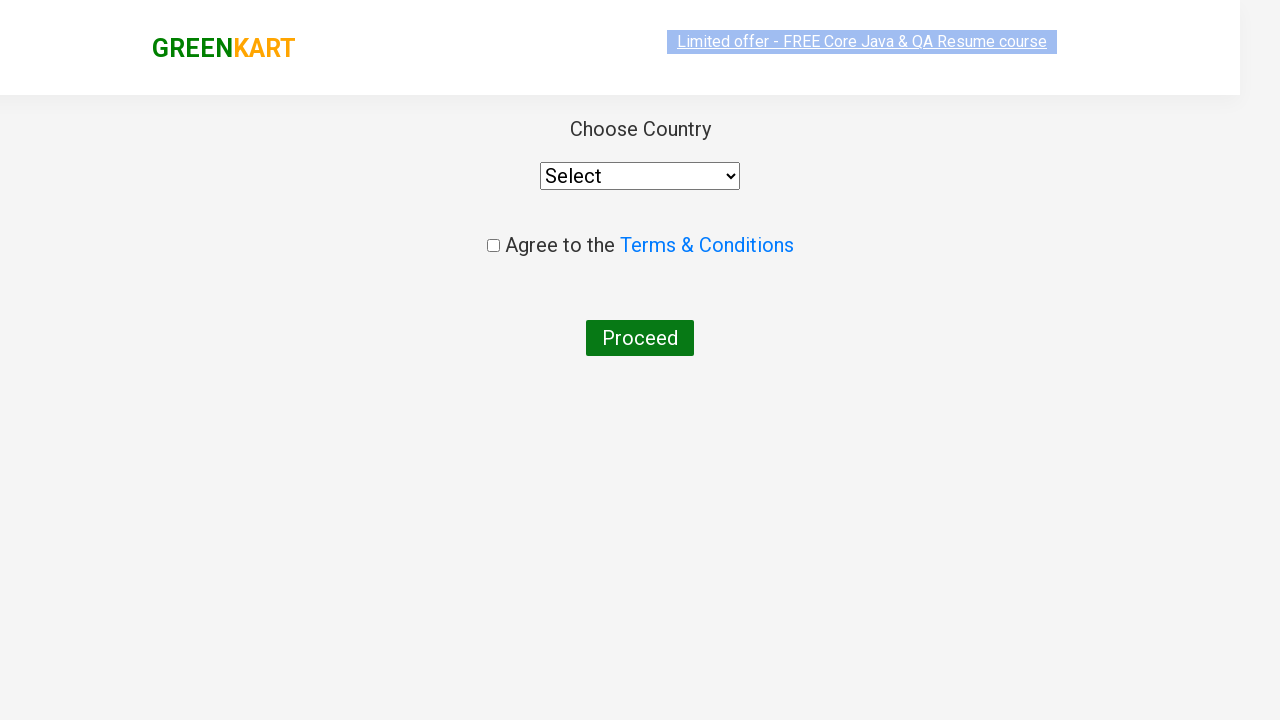